Tests scrolling to an element and clicking a submit button

Starting URL: https://demoqa.com/text-box

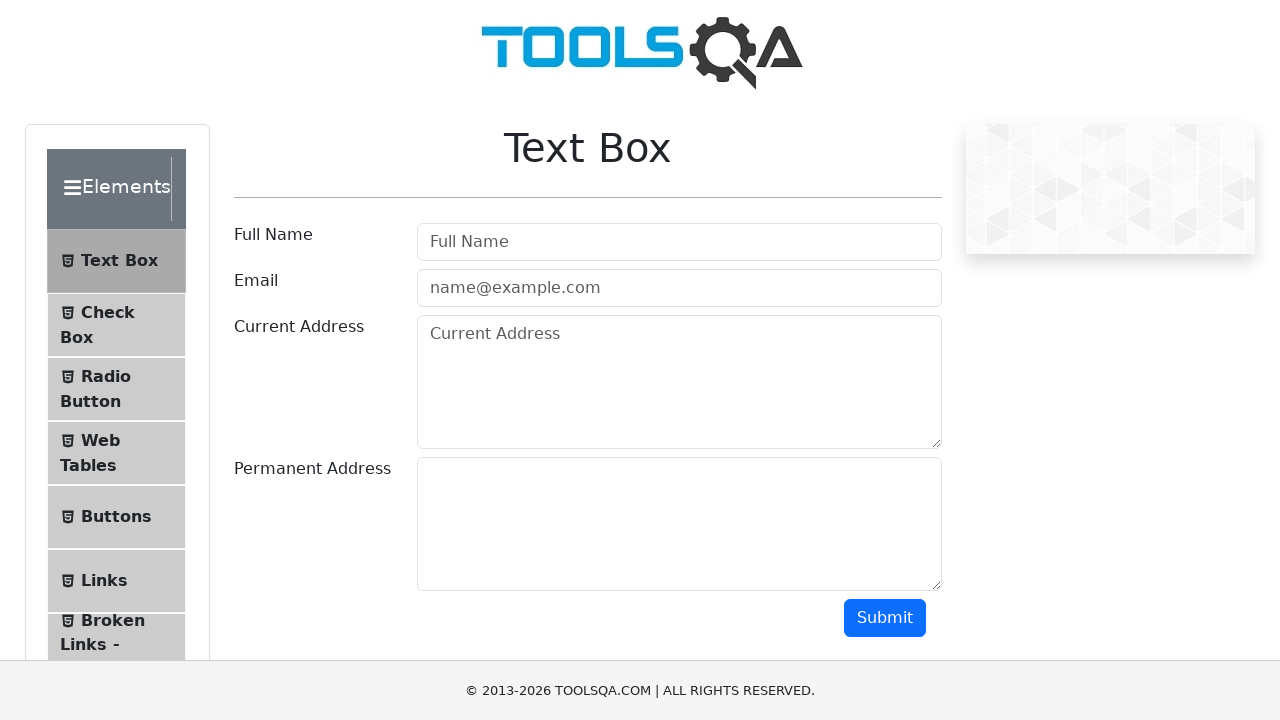

Clicked submit button after scrolling to it at (885, 618) on #submit
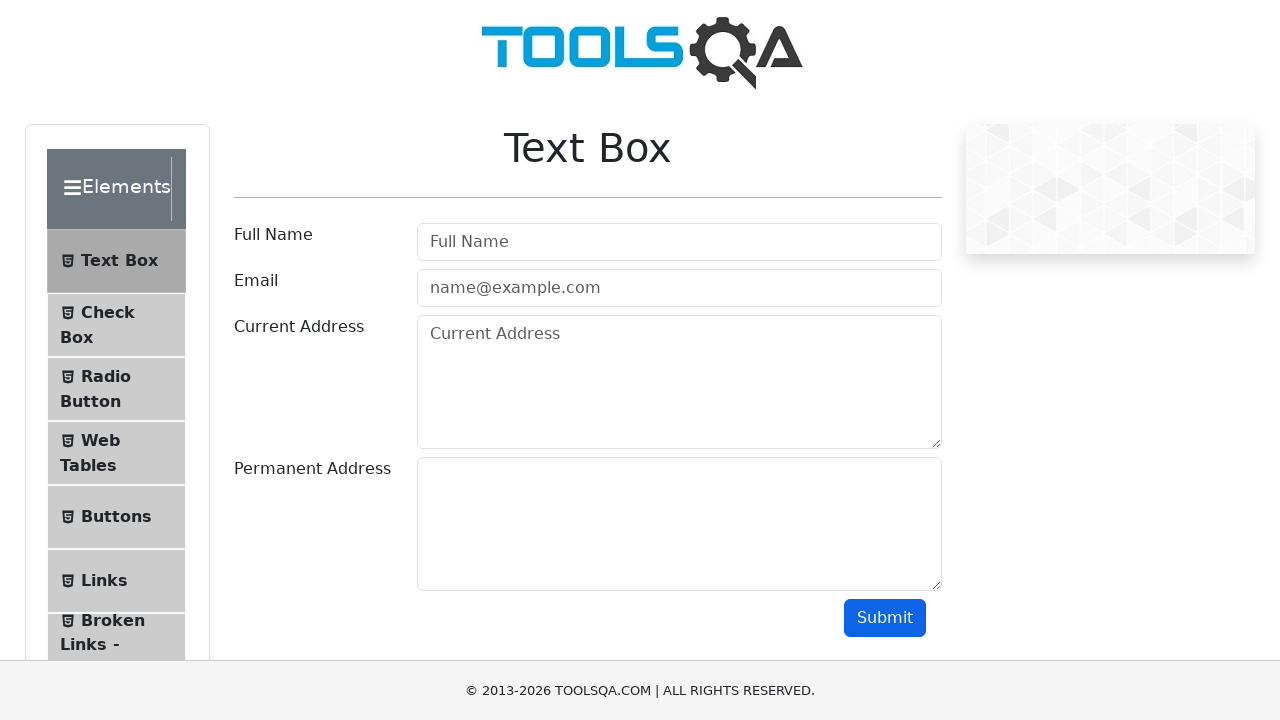

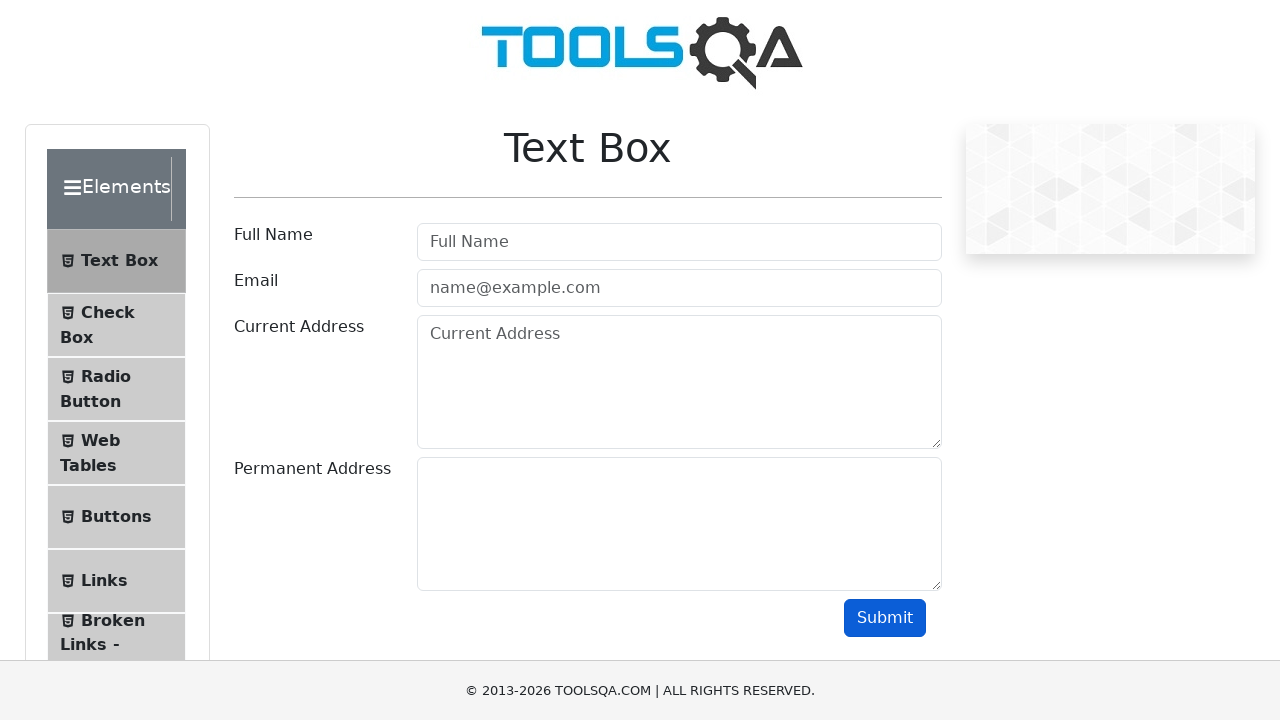